Clears a prefilled text input field and types new text into it

Starting URL: https://seleniumbase.io/demo_page/

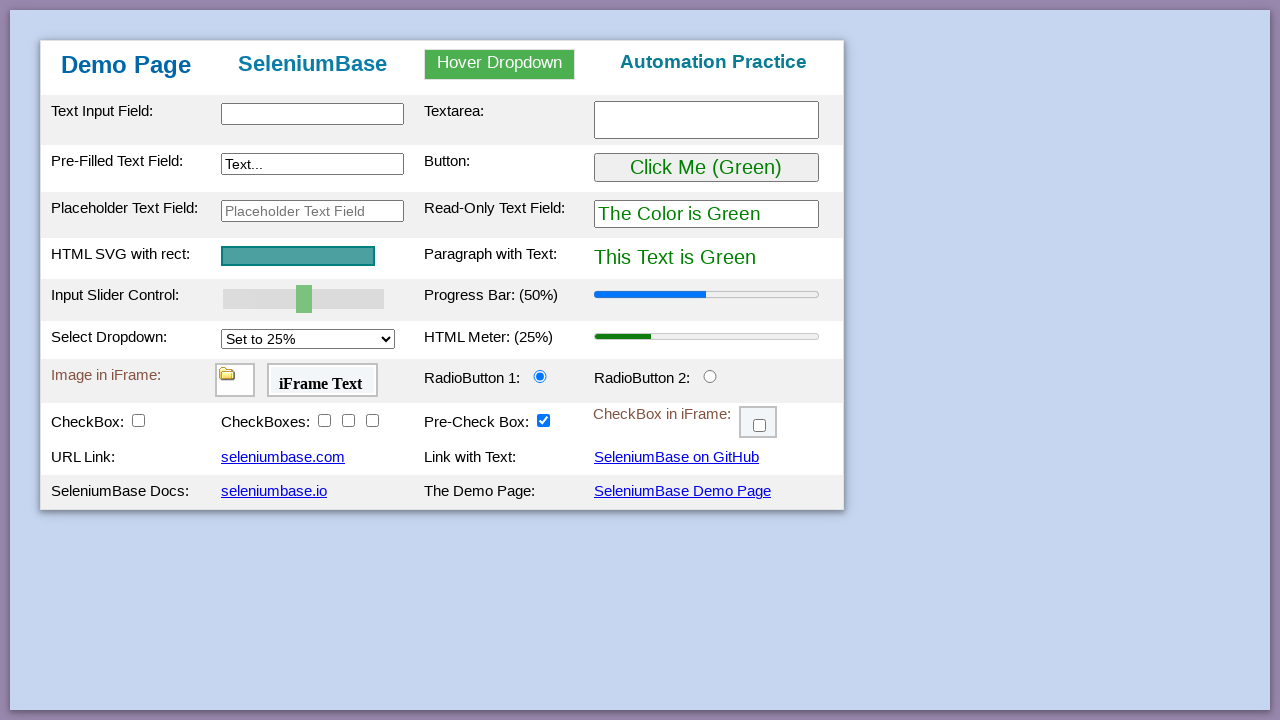

Cleared the prefilled text input field on input#myTextInput2
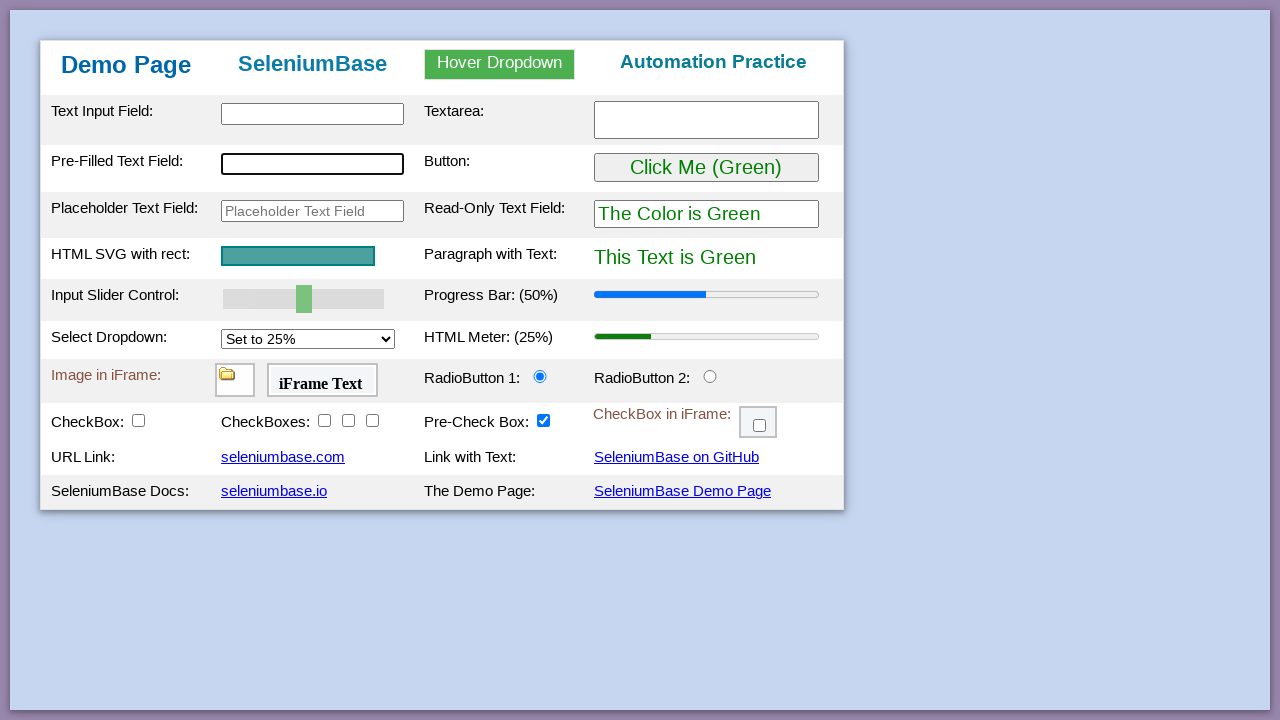

Typed 'Test Data' into the text input field on input#myTextInput2
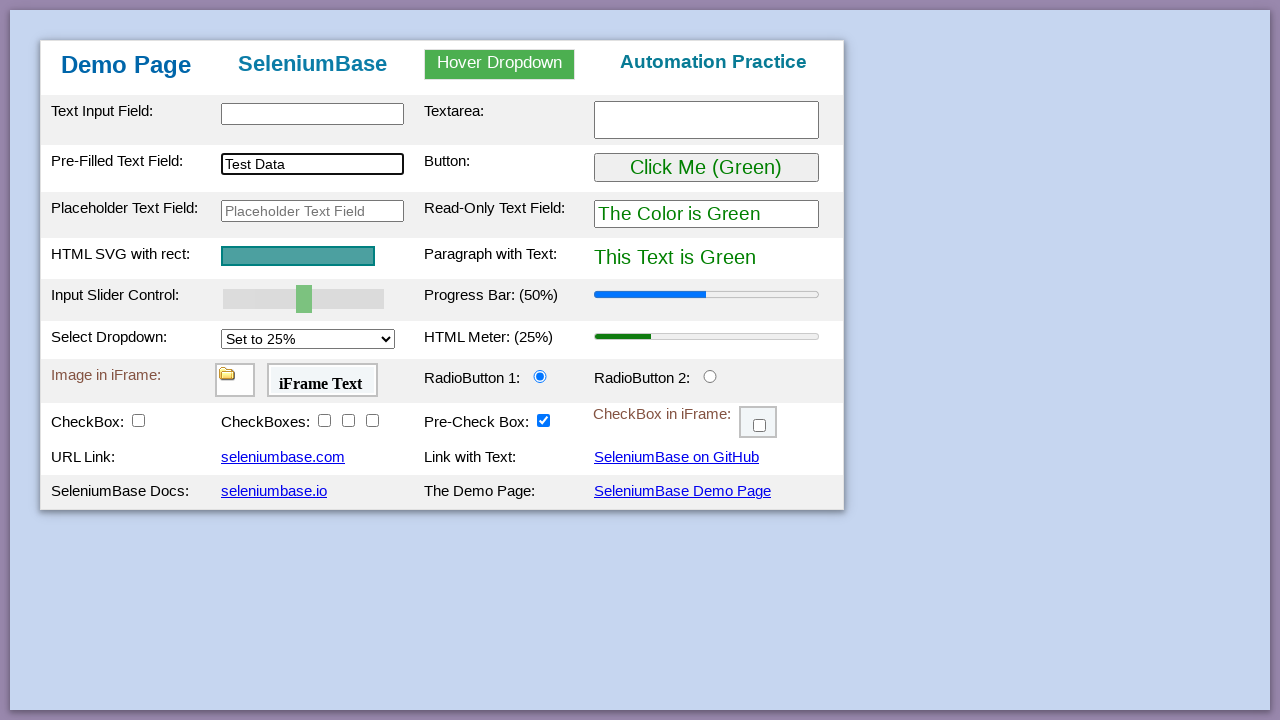

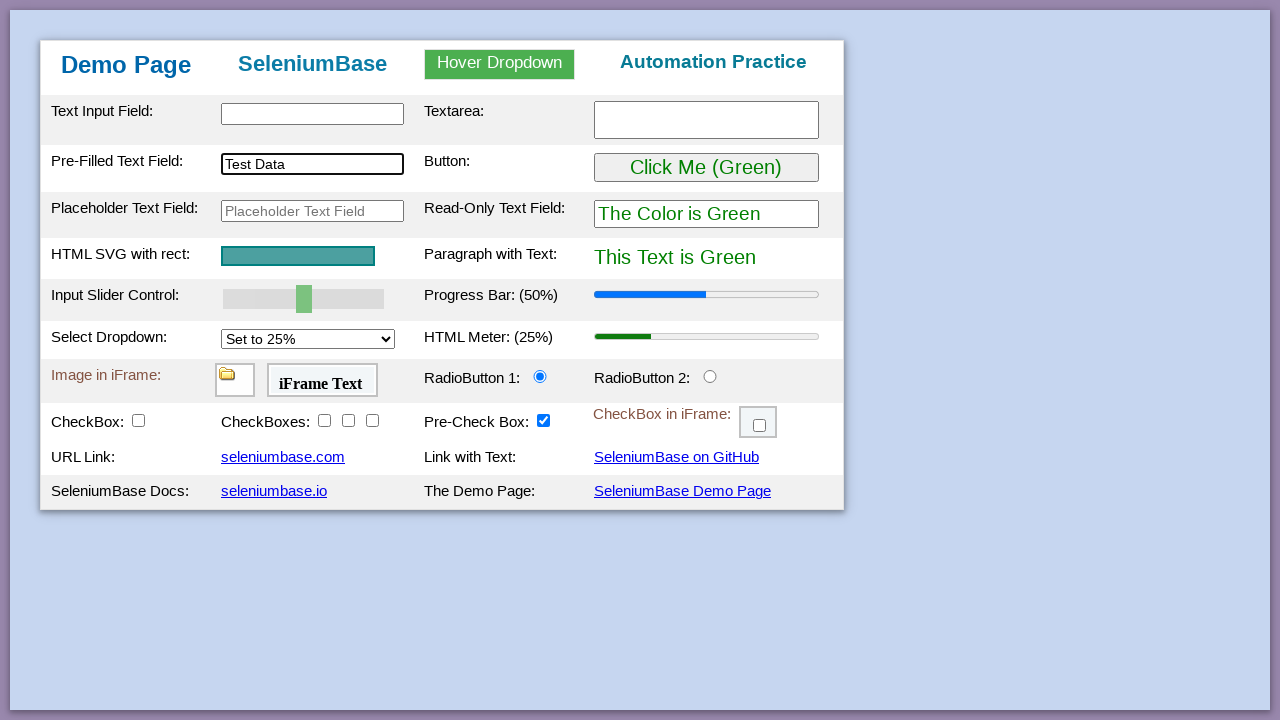